Navigates to a course page and clicks on a link element

Starting URL: https://curso-python-selenium.netlify.app/aula_03.html

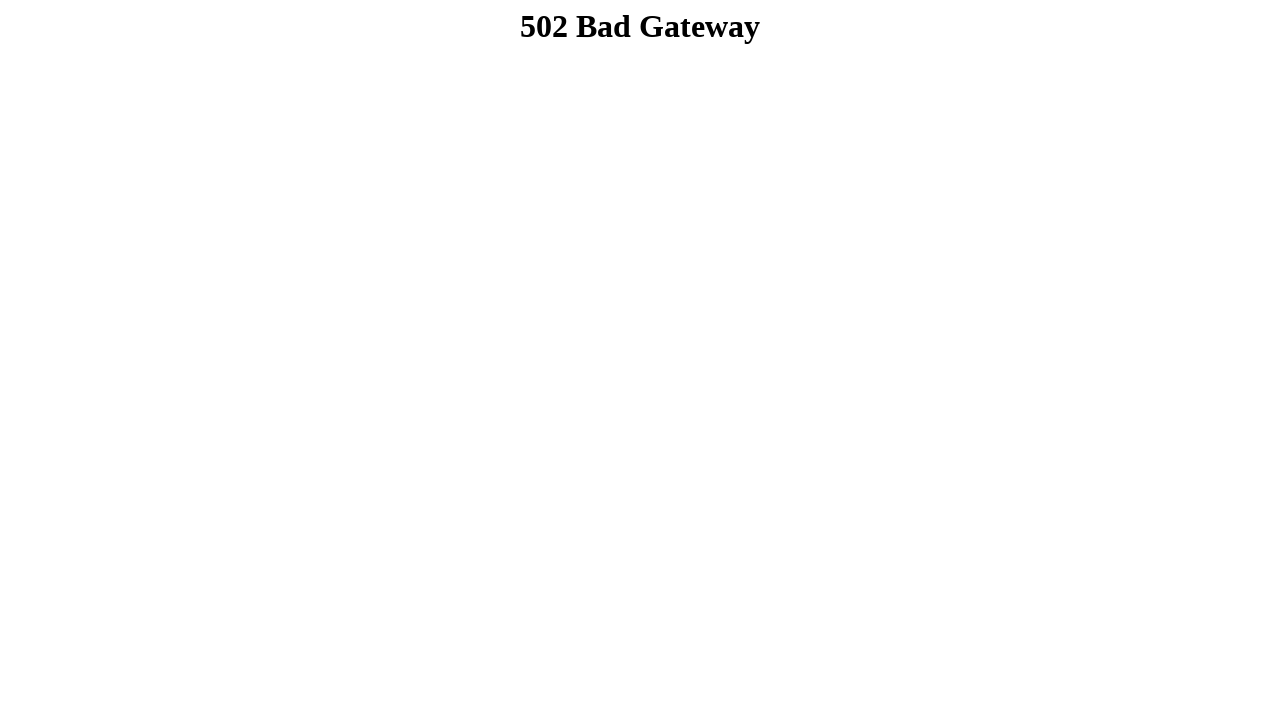

Navigated to course page
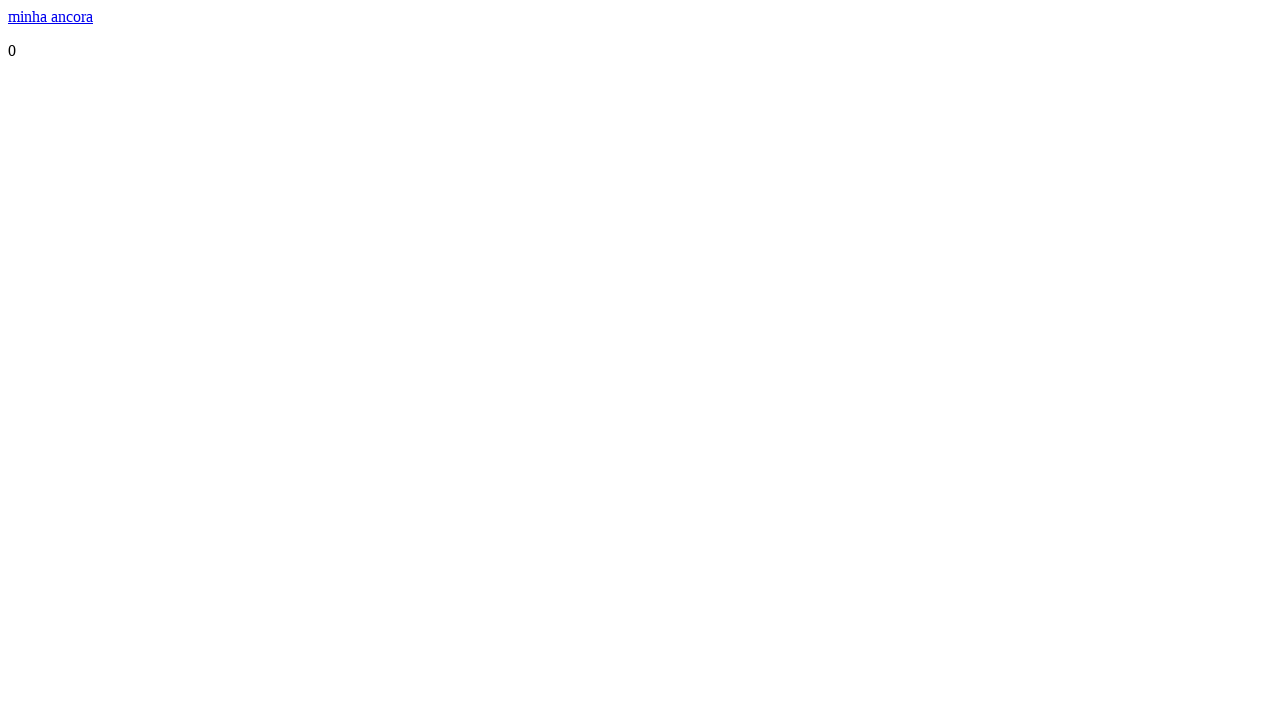

Clicked on the first link element at (50, 16) on a
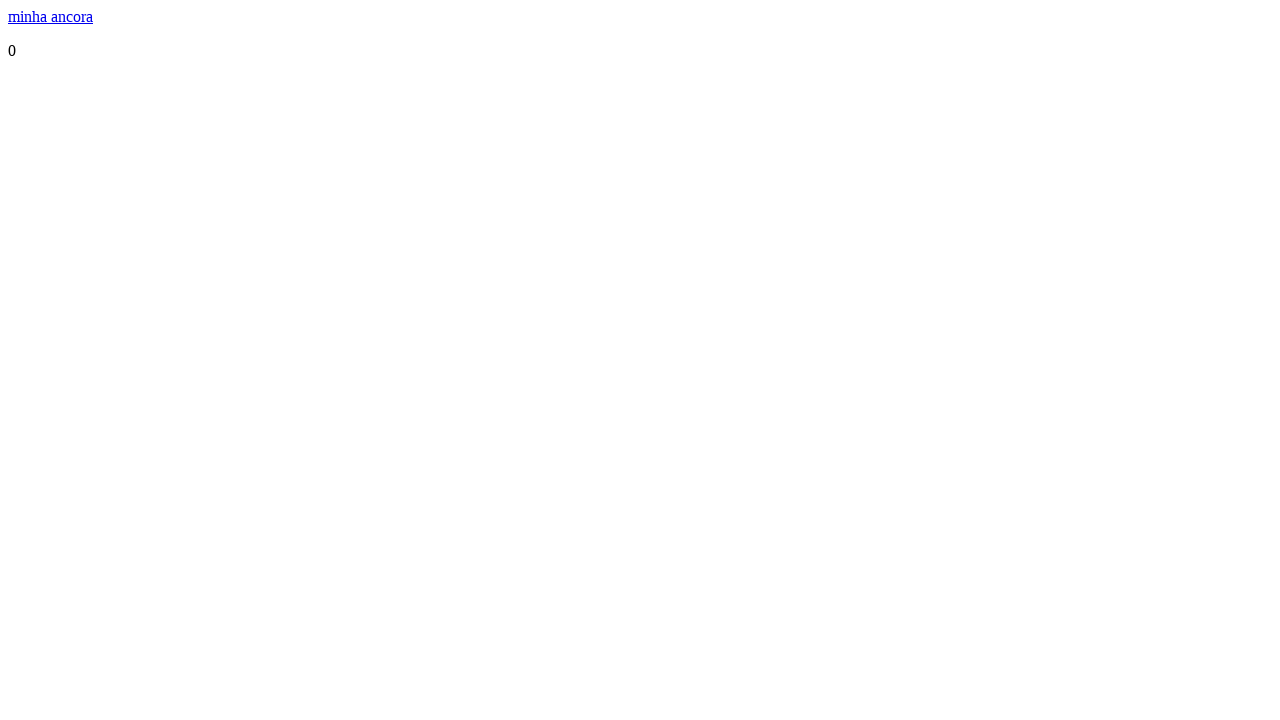

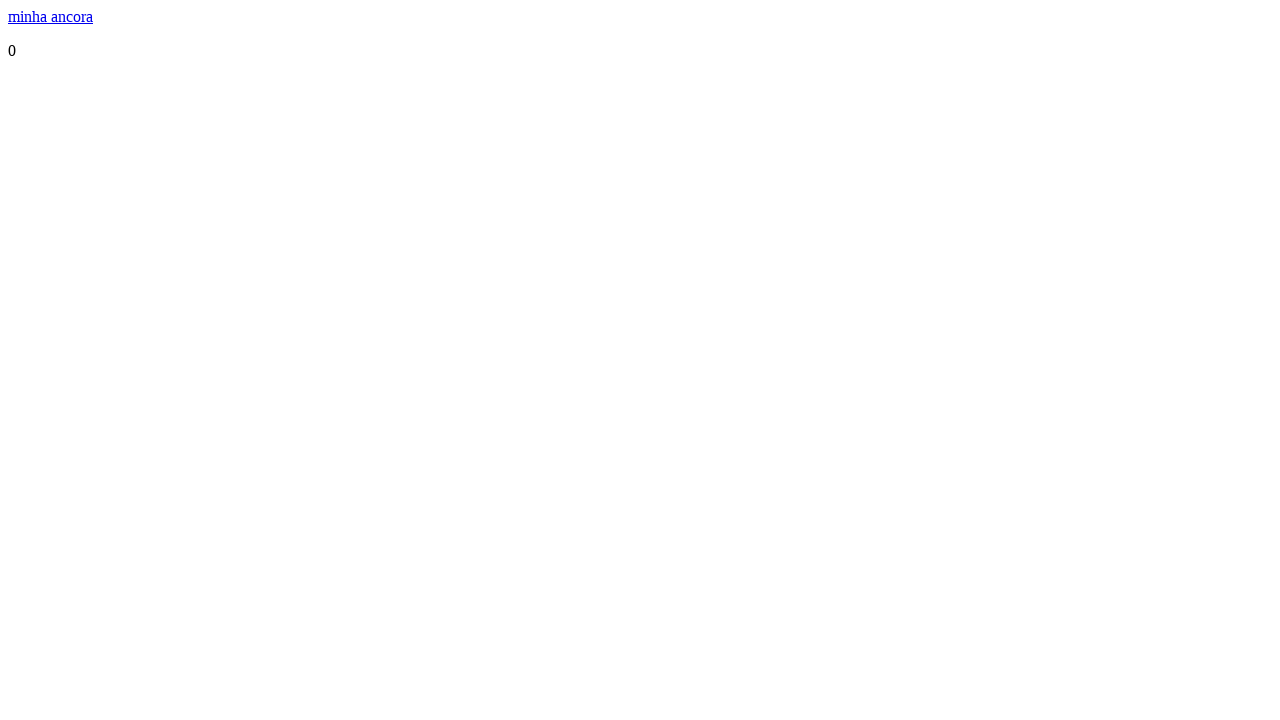